Tests drag and drop functionality within an iframe by dragging an element from source to target position

Starting URL: http://jqueryui.com/droppable/

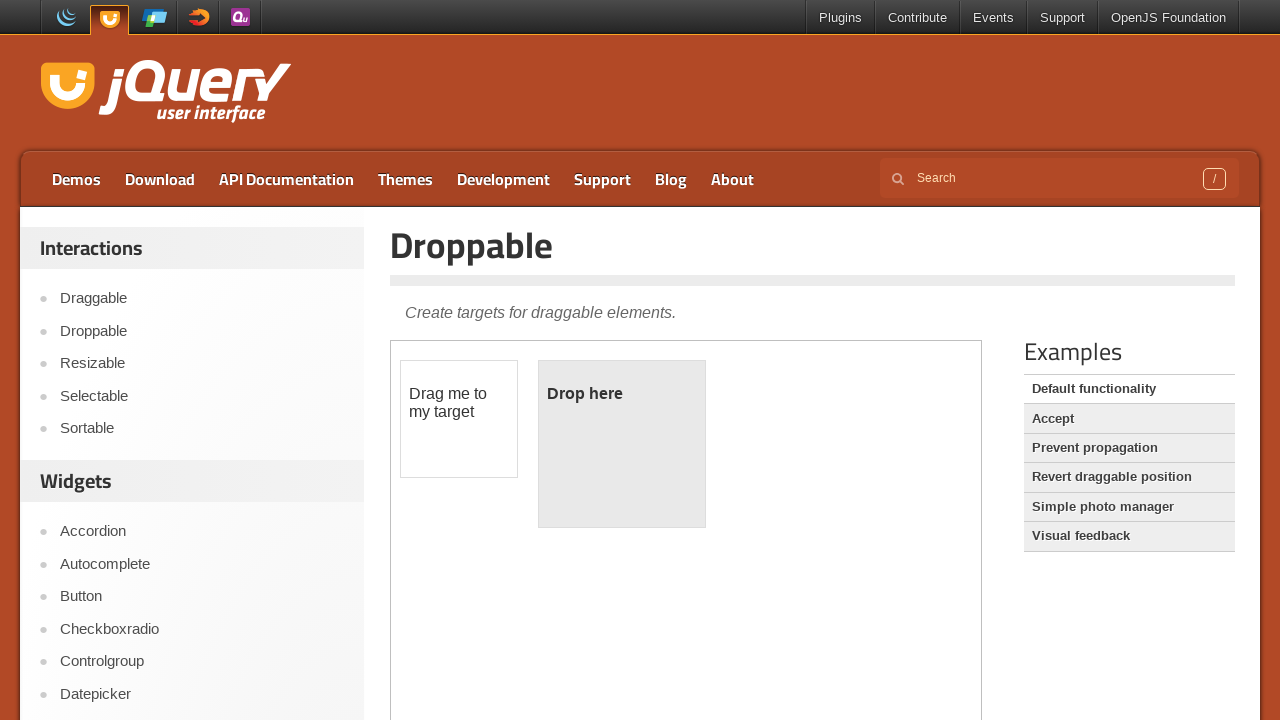

Located the demo iframe containing drag and drop elements
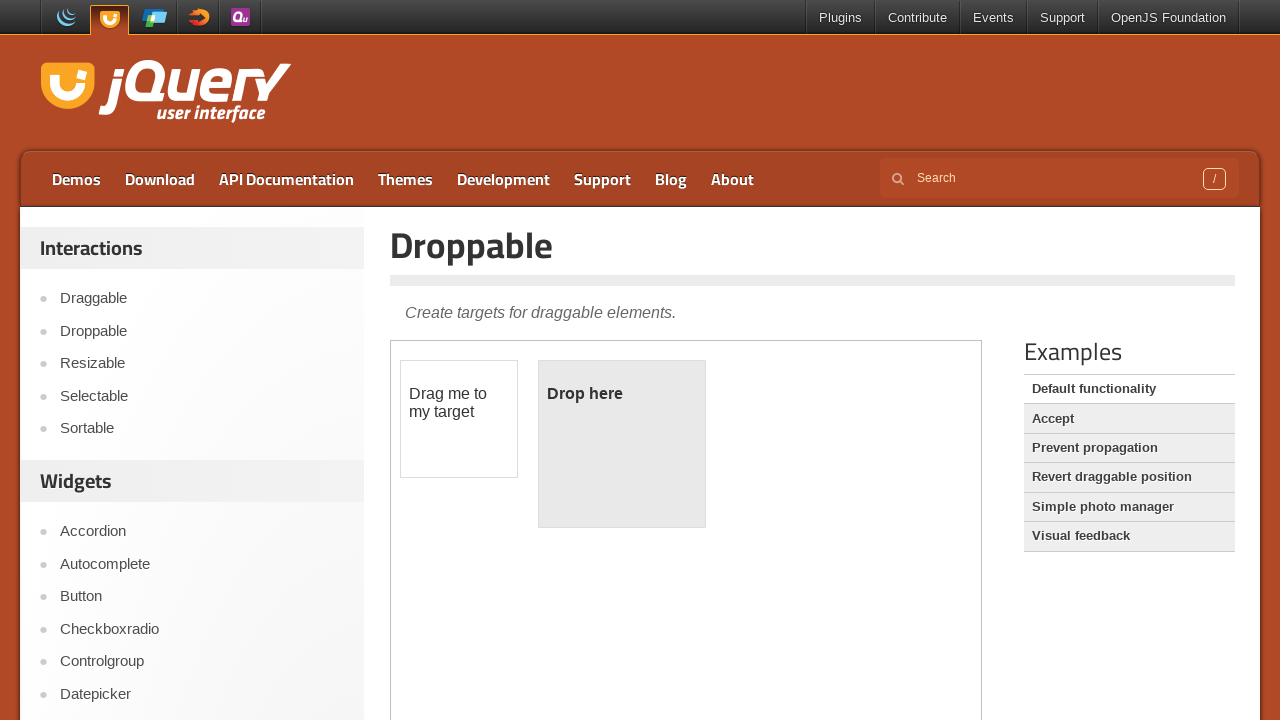

Located the draggable source element within iframe
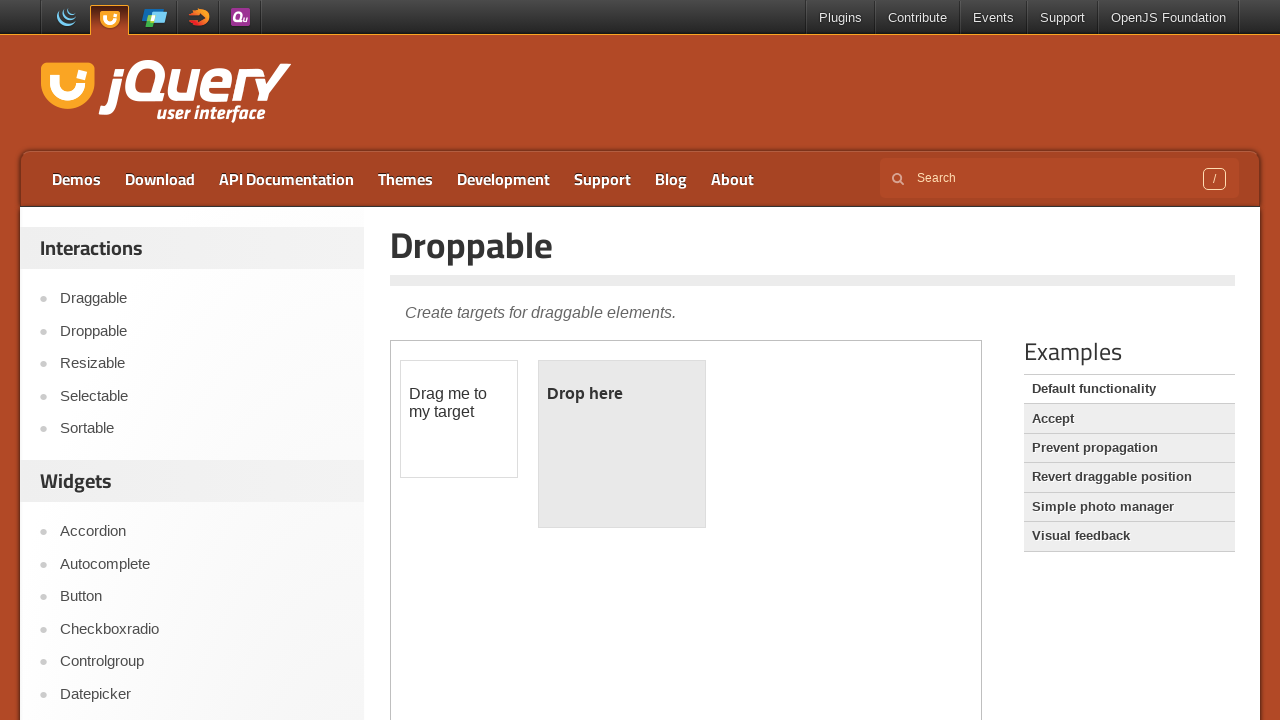

Located the droppable target element within iframe
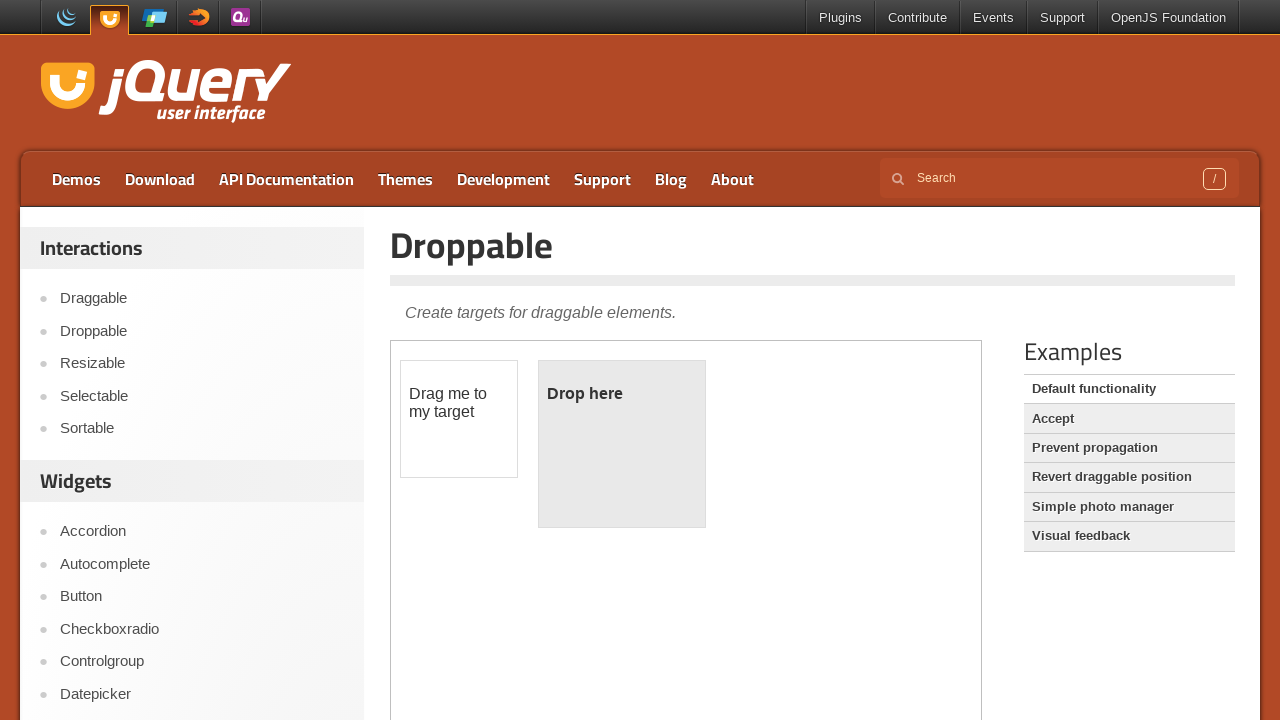

Dragged element from source to target position within iframe at (622, 444)
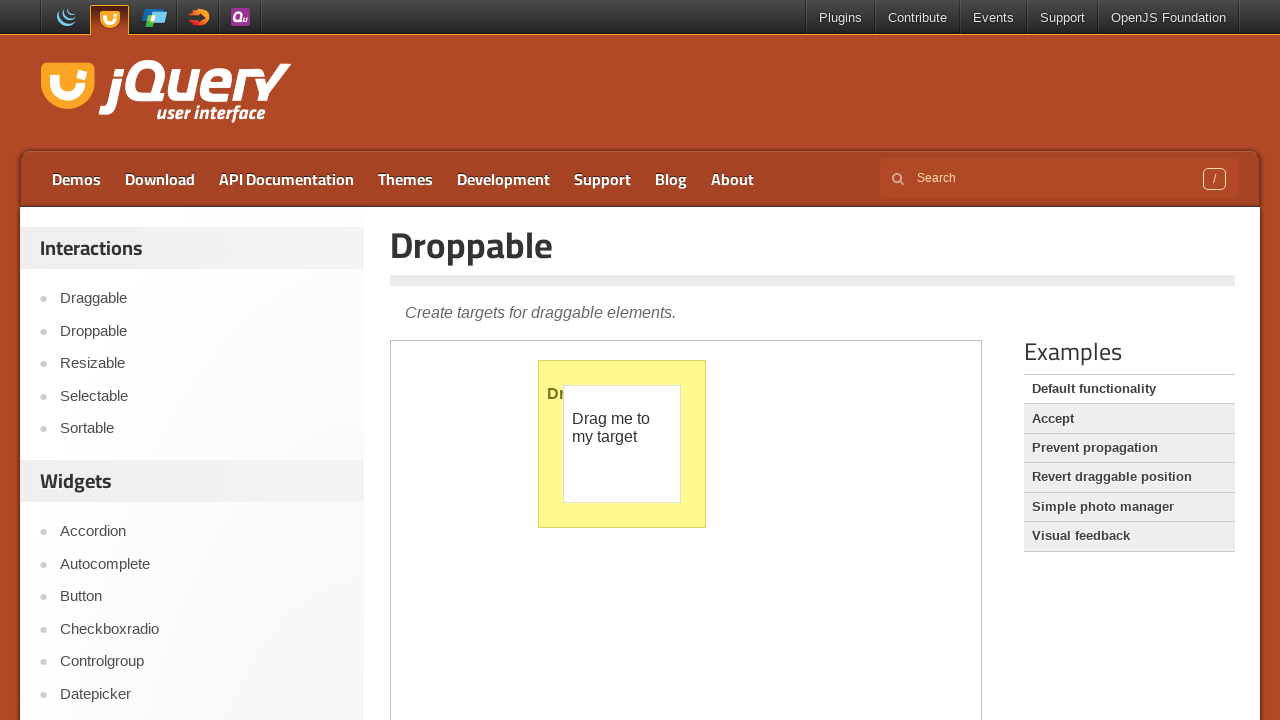

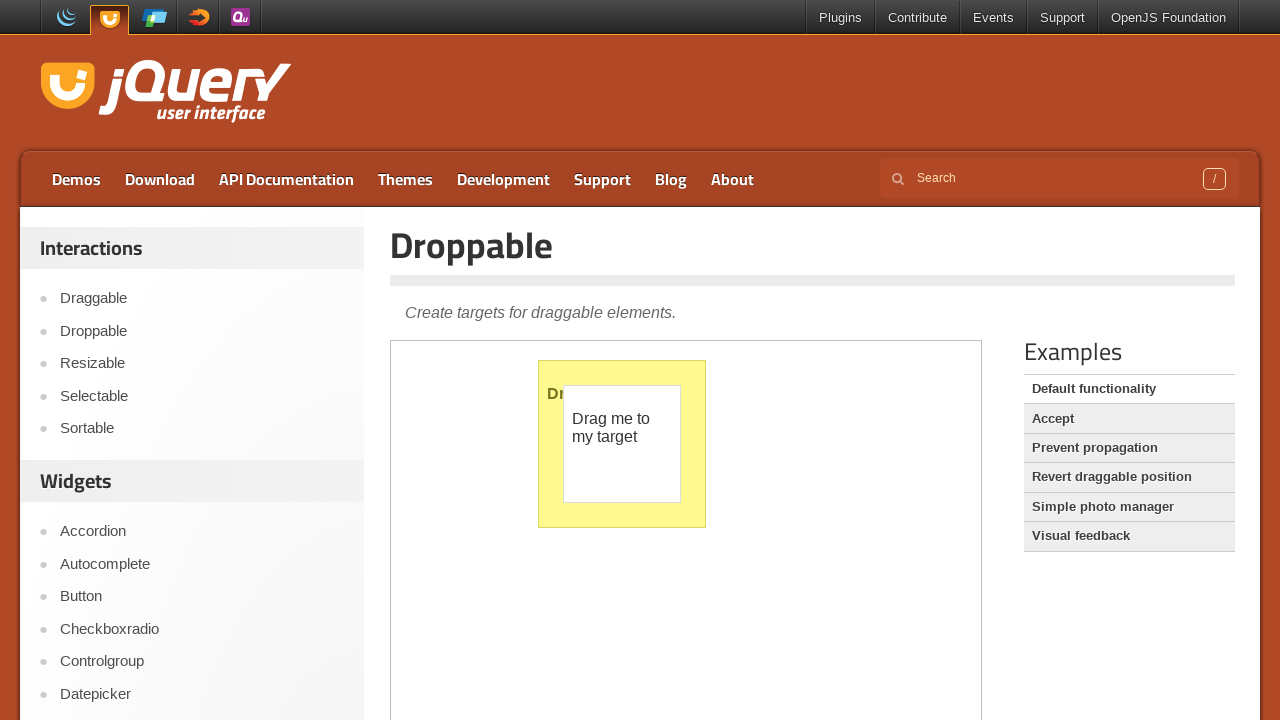